Navigates to chess.com computer play page and verifies that chess board elements are present

Starting URL: https://www.chess.com/play/computer

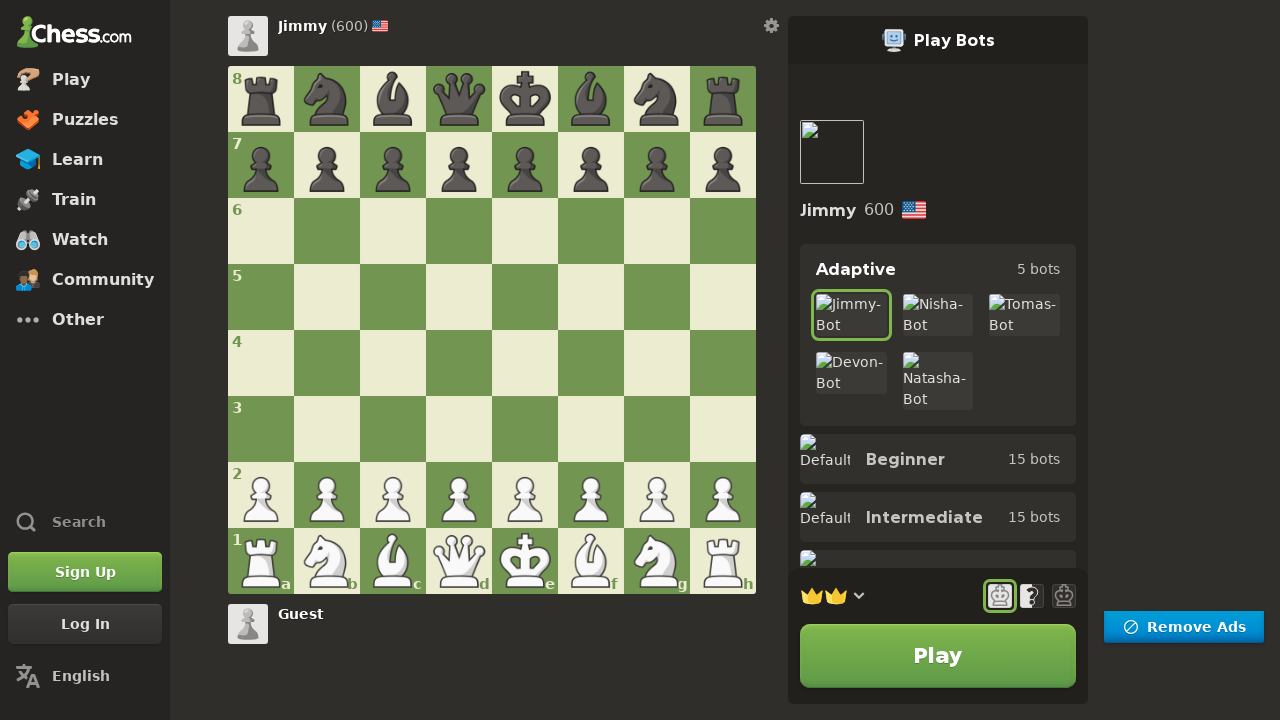

Navigated to chess.com computer play page
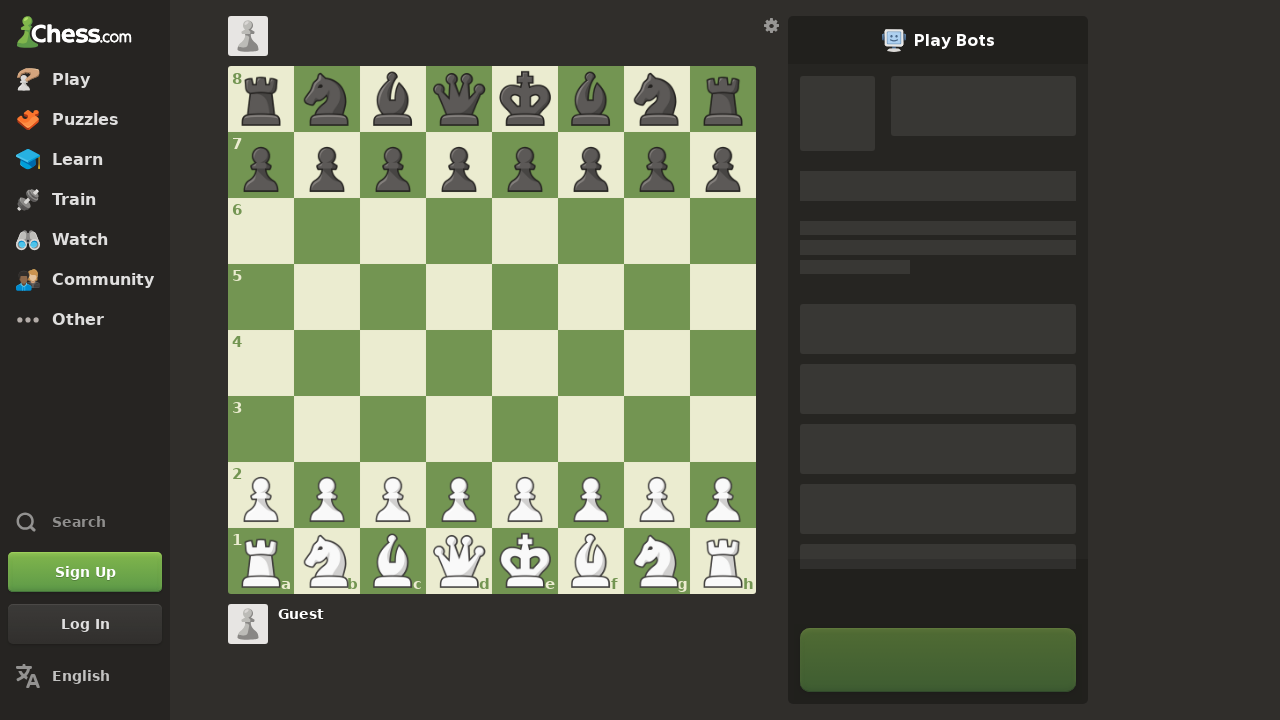

Chess board element loaded
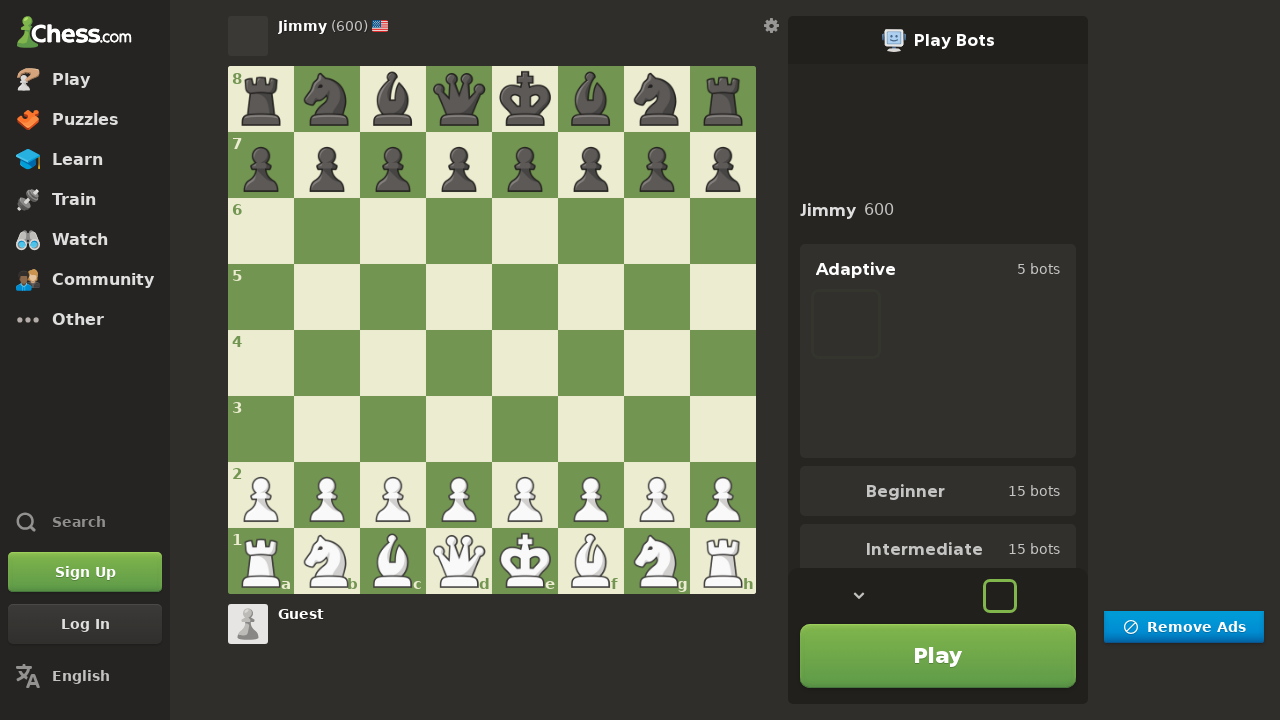

Found 32 chess pieces on the board
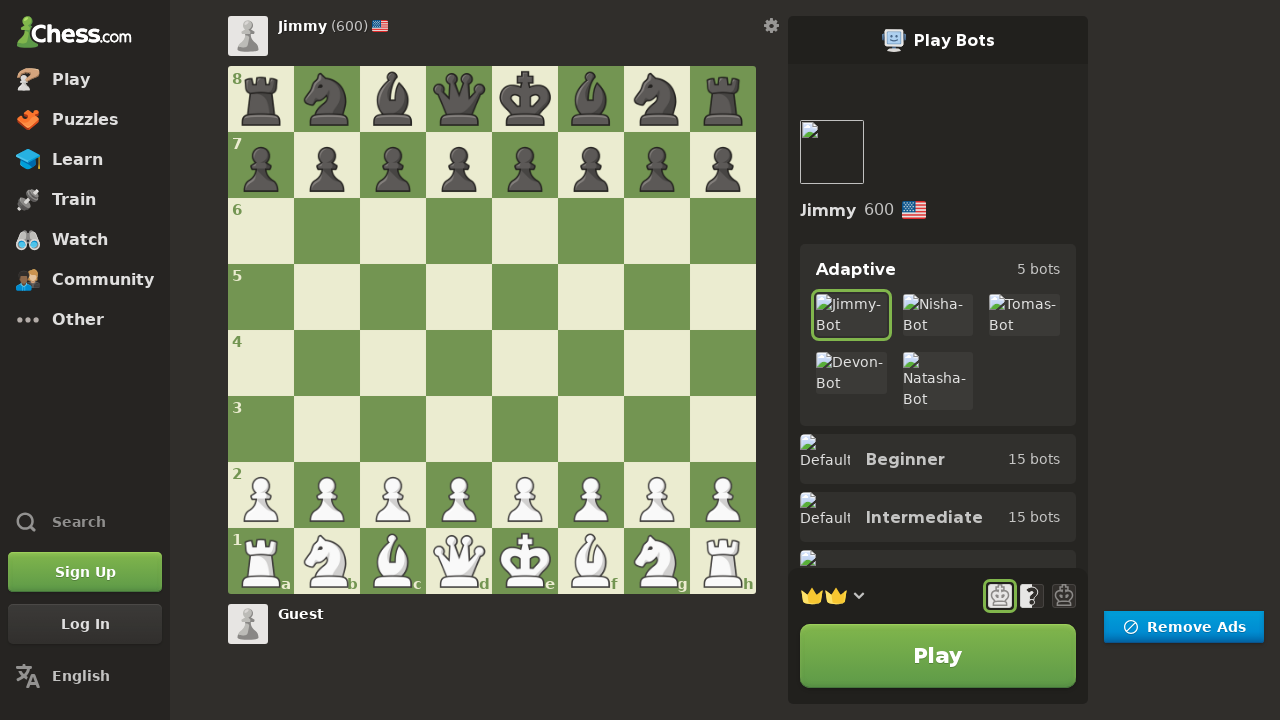

Verified that chess pieces are present on board
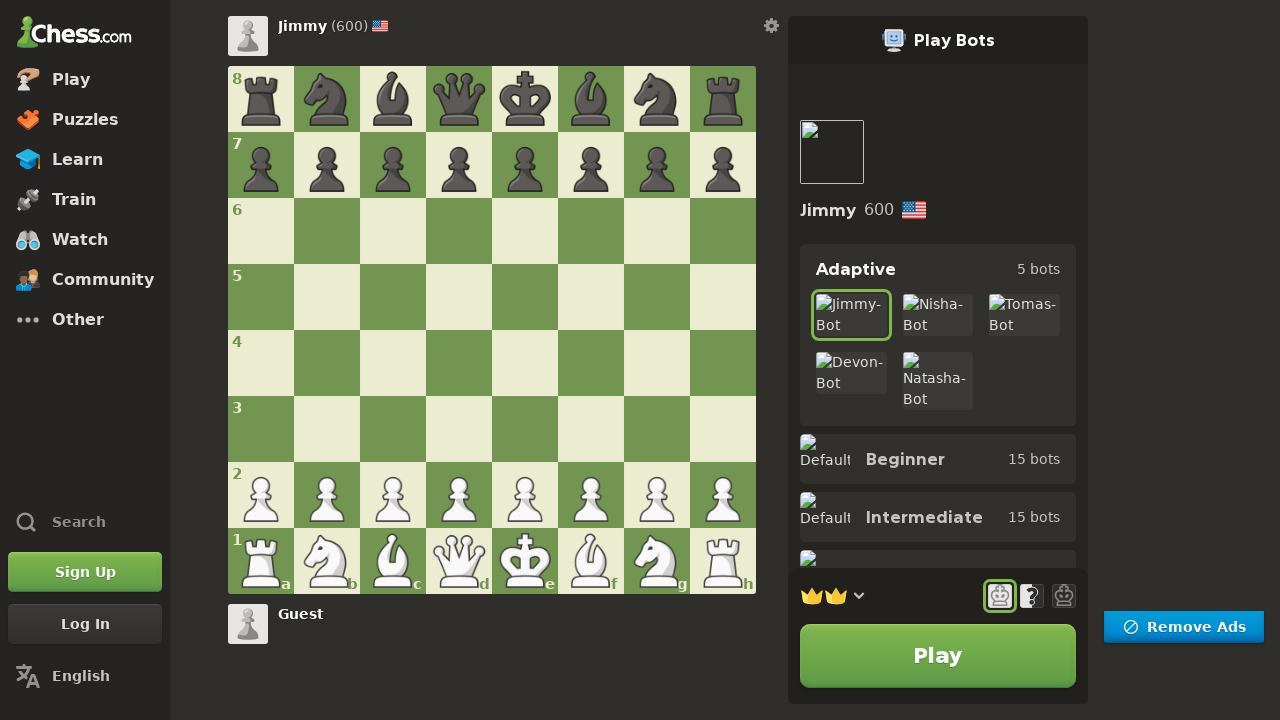

Board render completed after 1 second wait
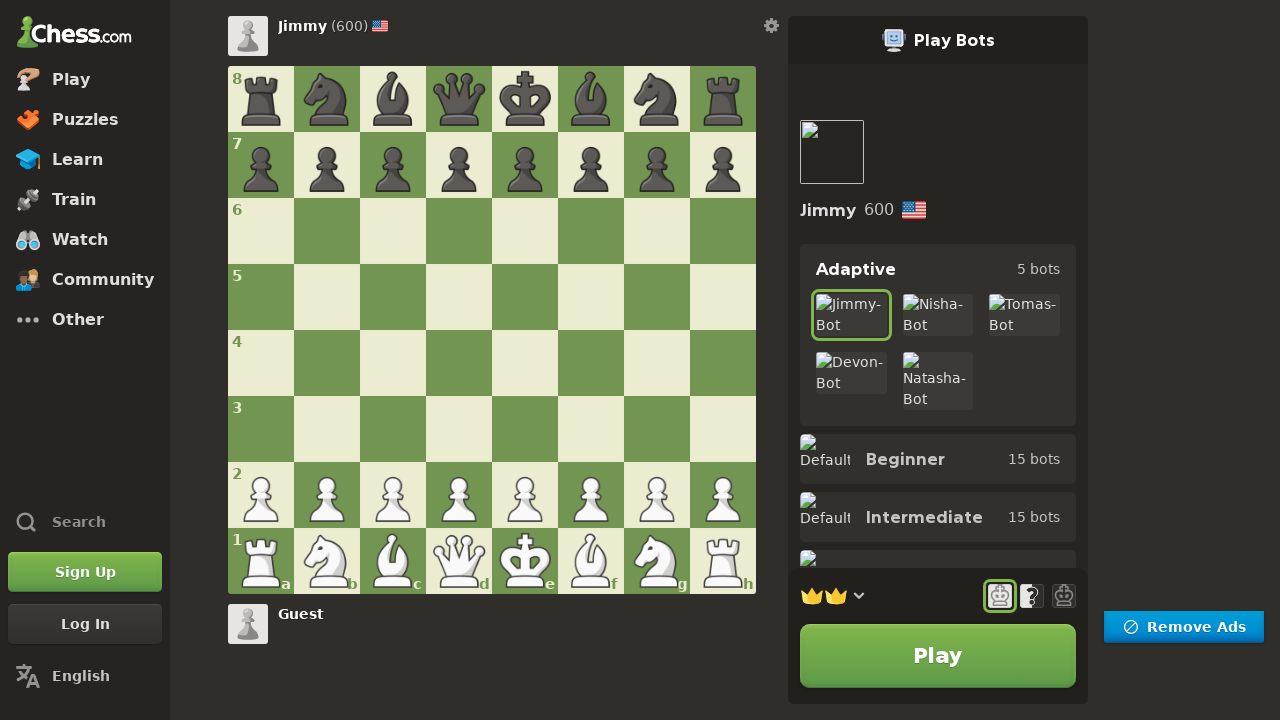

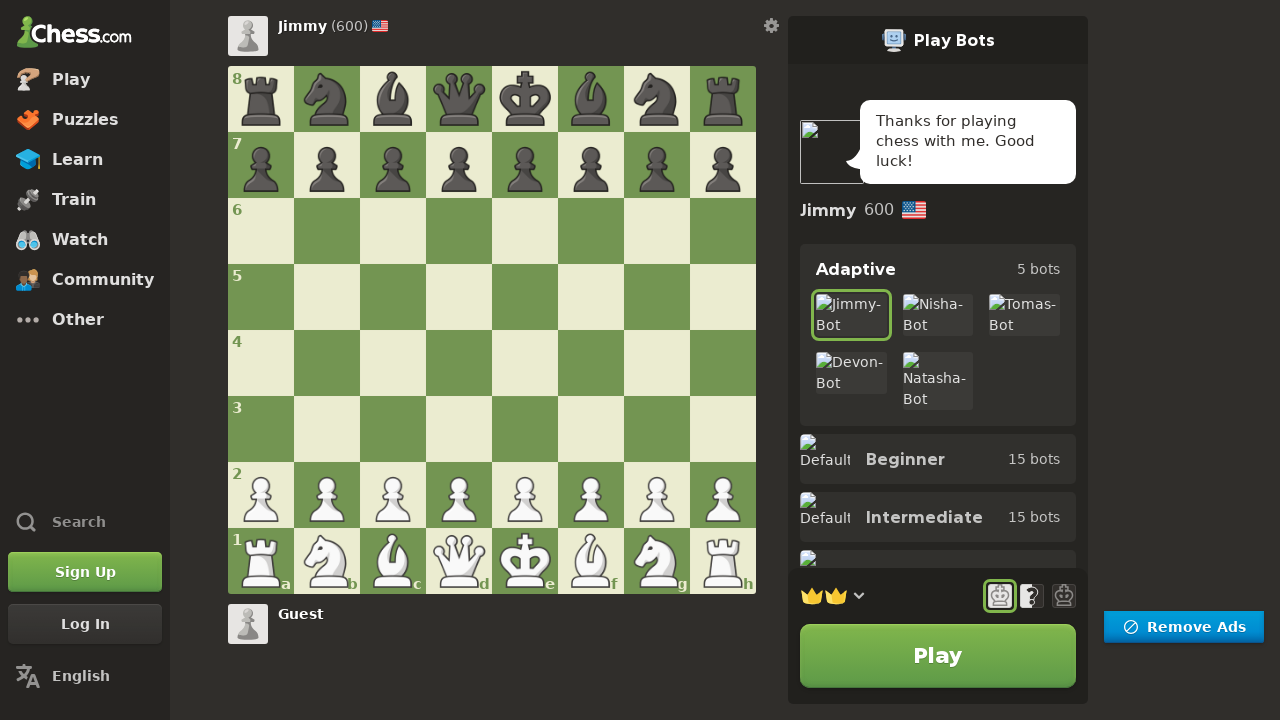